Validates the mobile number field on a student registration form by entering a 5-digit number, scrolling down, submitting the form, and checking that the field shows validation error styling (red border) for invalid input.

Starting URL: https://demoqa.com/automation-practice-form

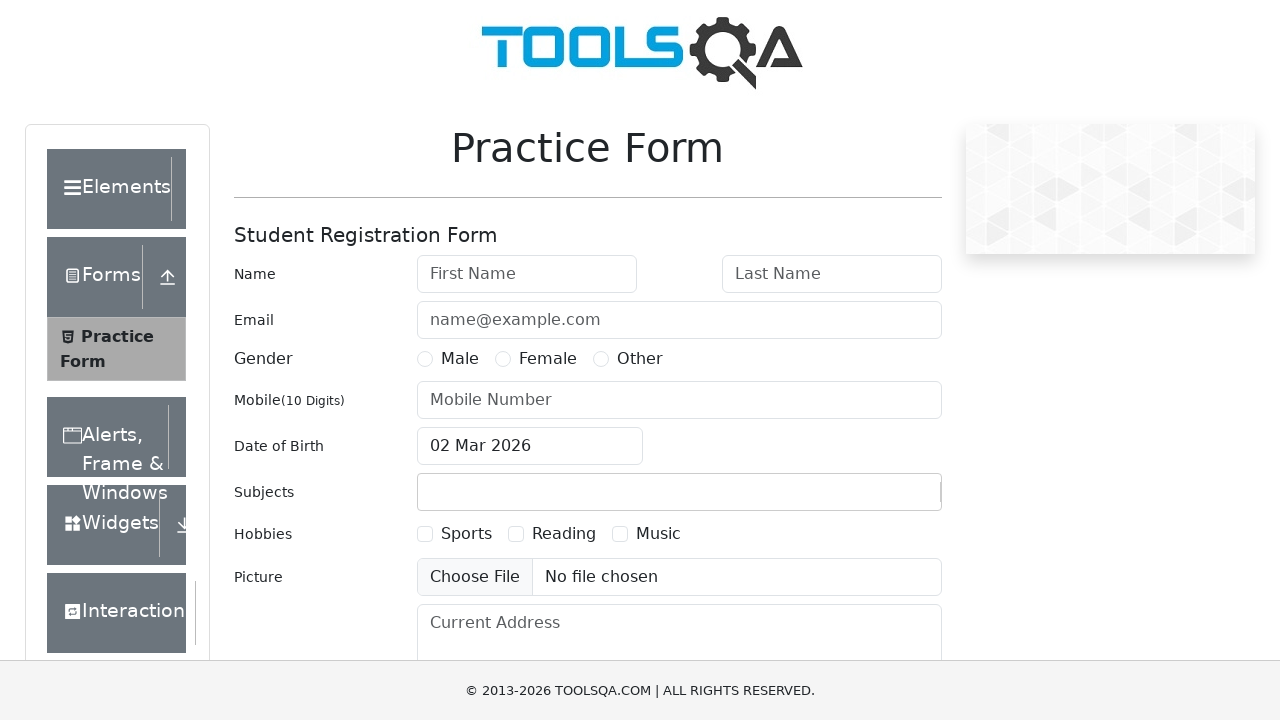

Filled mobile number field with 5-digit invalid number '12345' on #userNumber
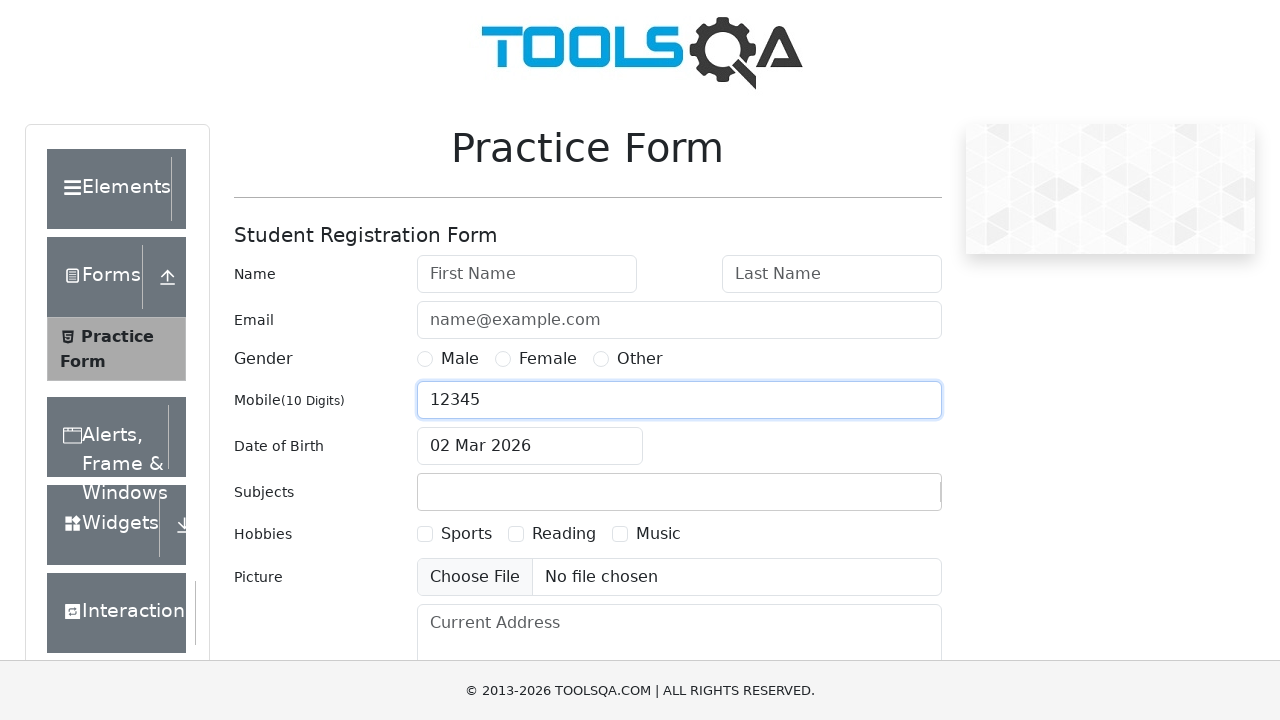

Scrolled down the page by 1000 pixels
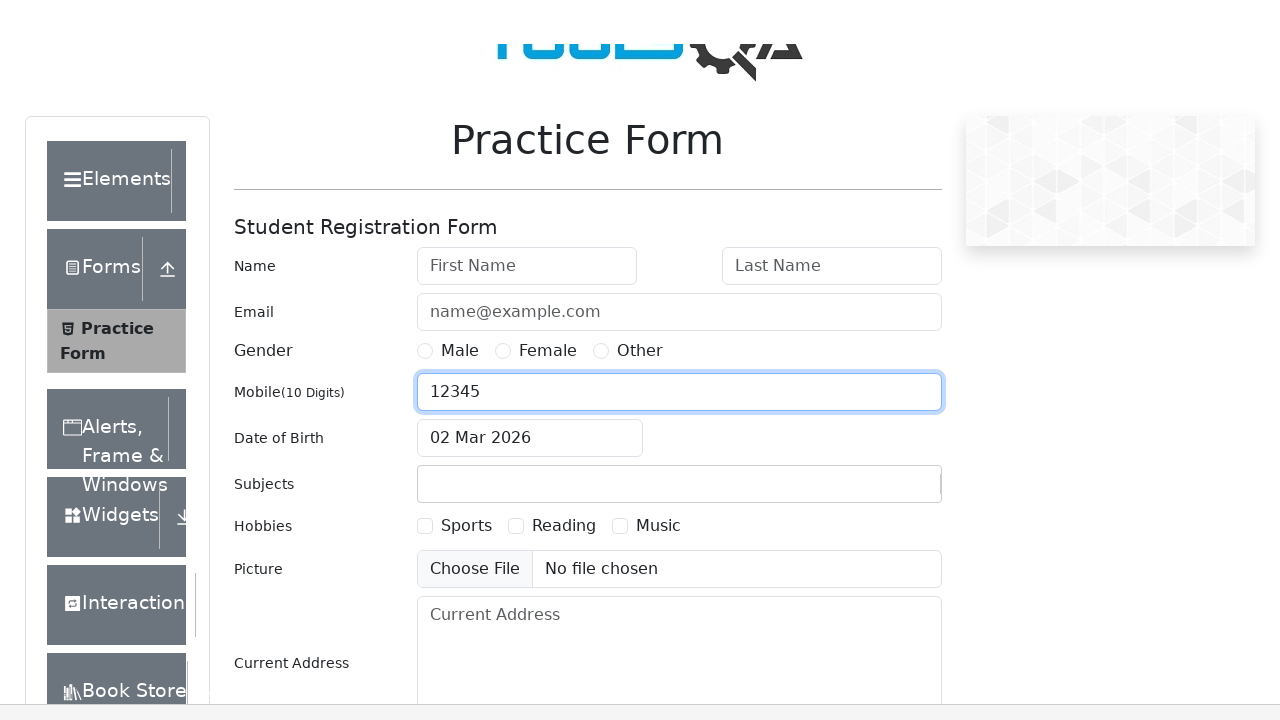

Clicked the submit button at (885, 499) on #submit
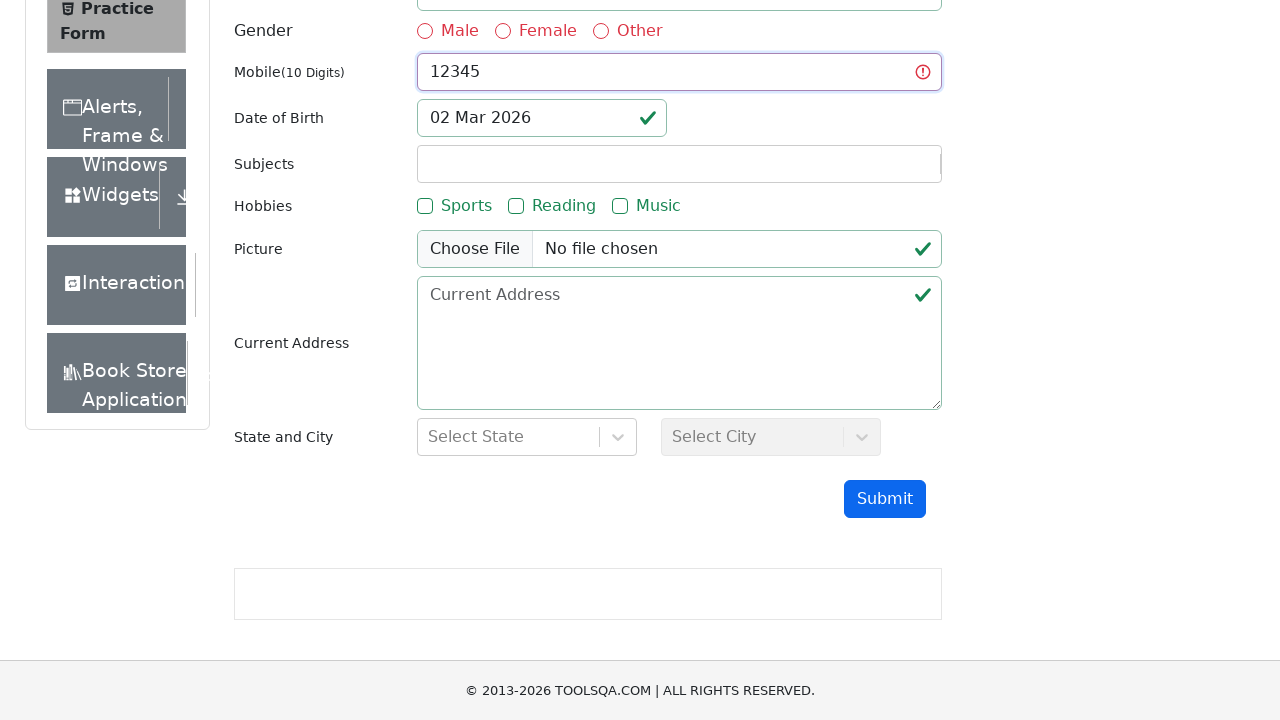

Waited 1000ms for validation to appear
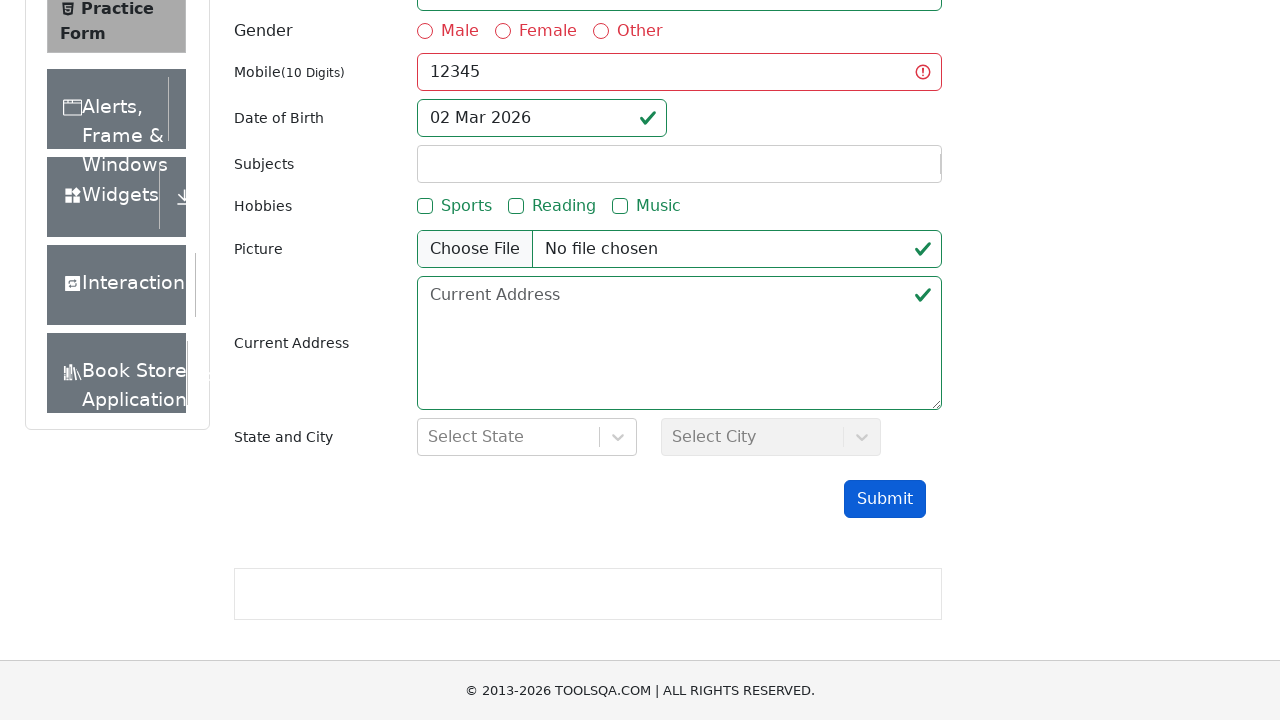

Extracted border color from mobile number field: rgb(220, 53, 69)
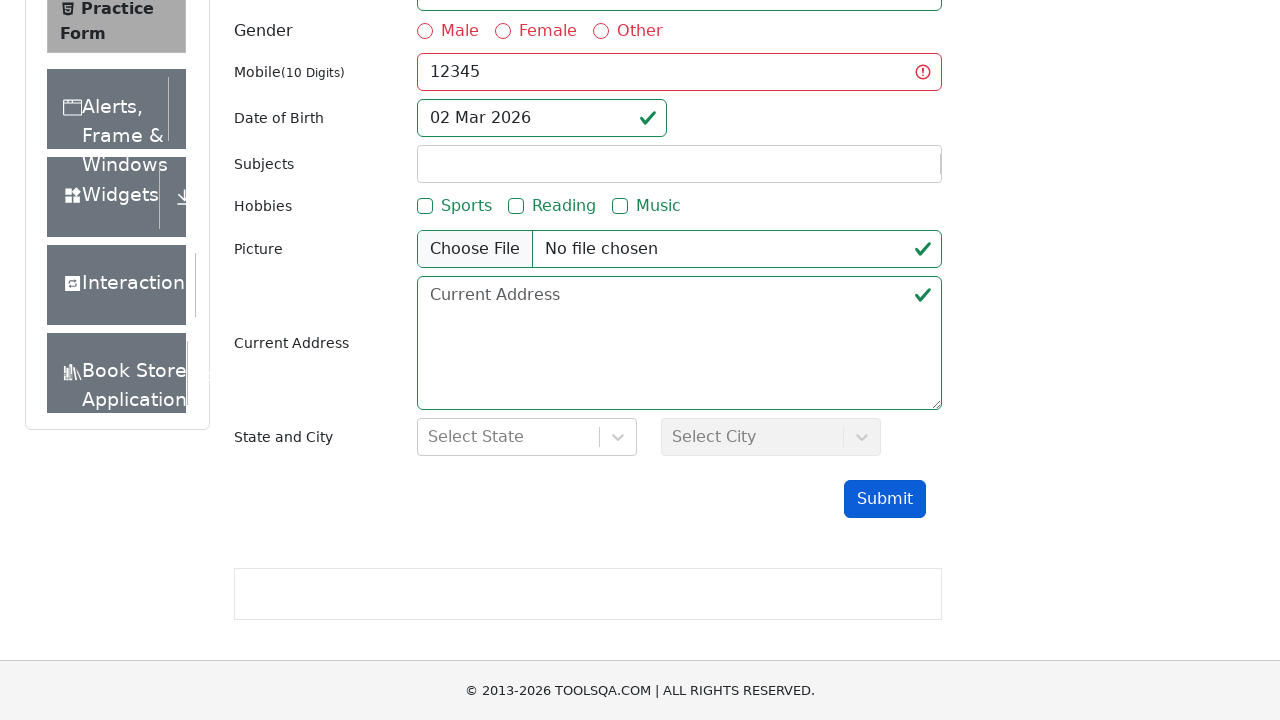

Printed validation result: border color is rgb(220, 53, 69)
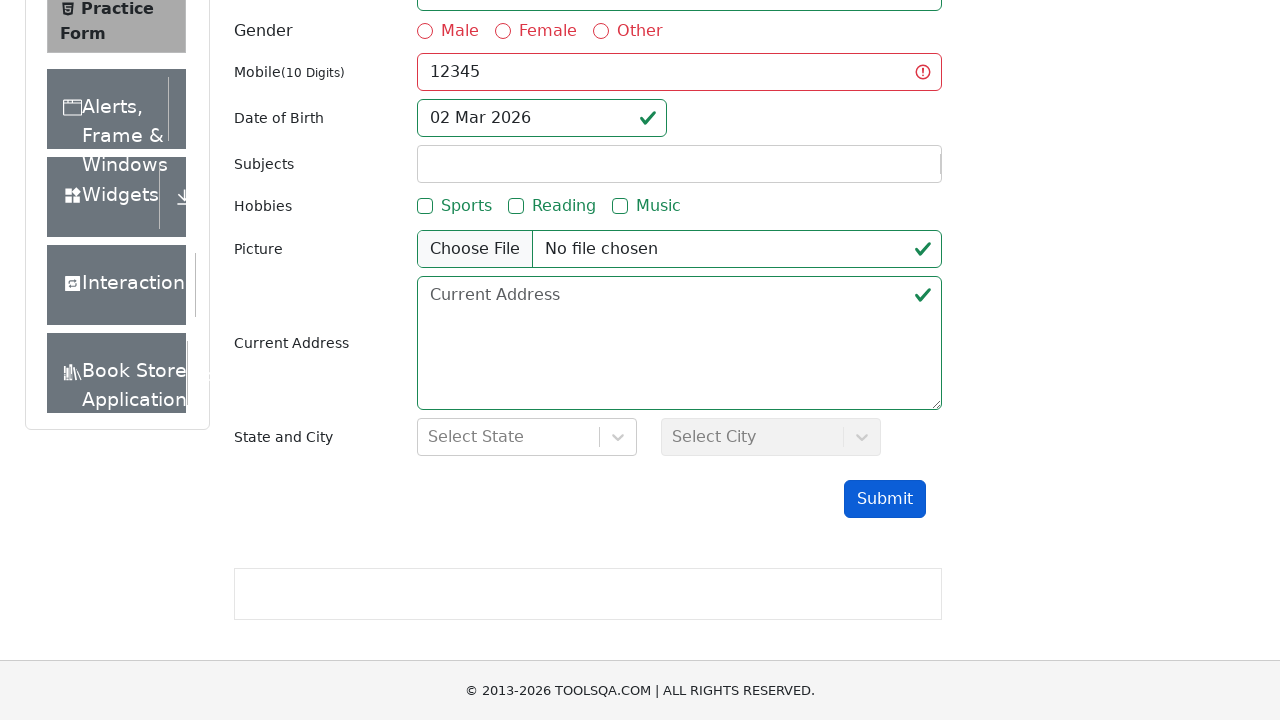

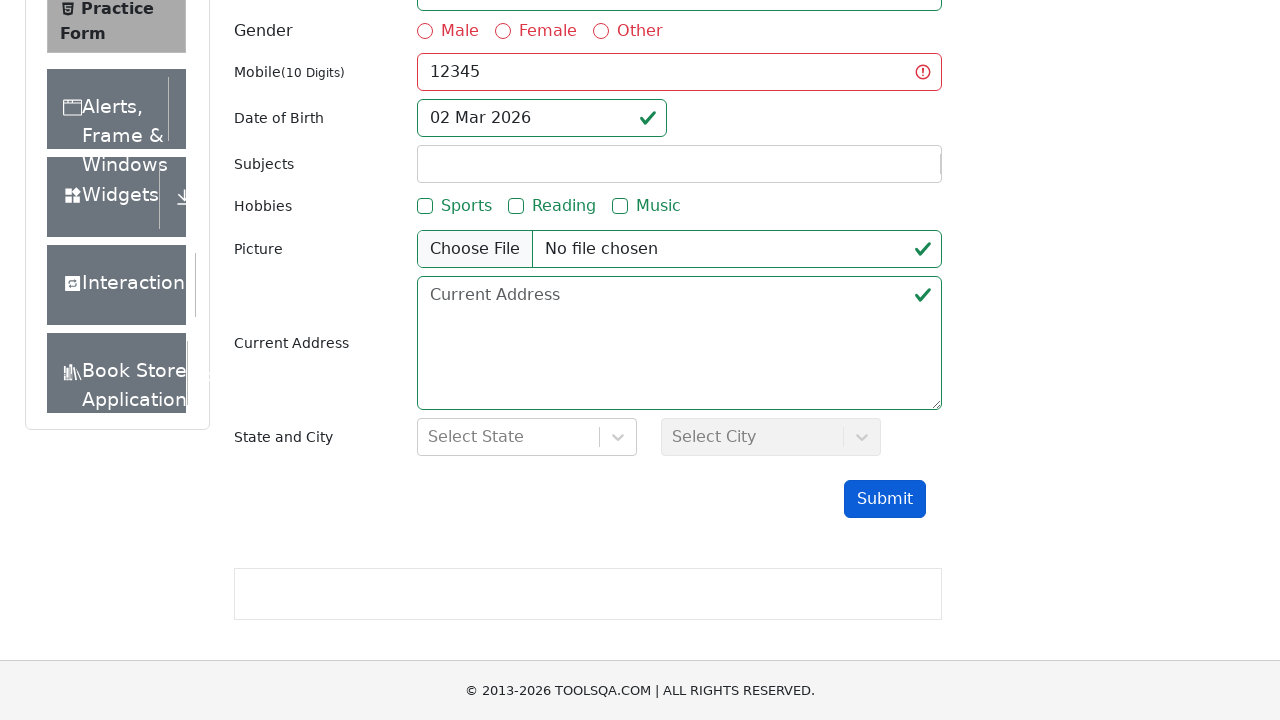